Tests that the clear completed button displays correct text after marking an item complete

Starting URL: https://demo.playwright.dev/todomvc

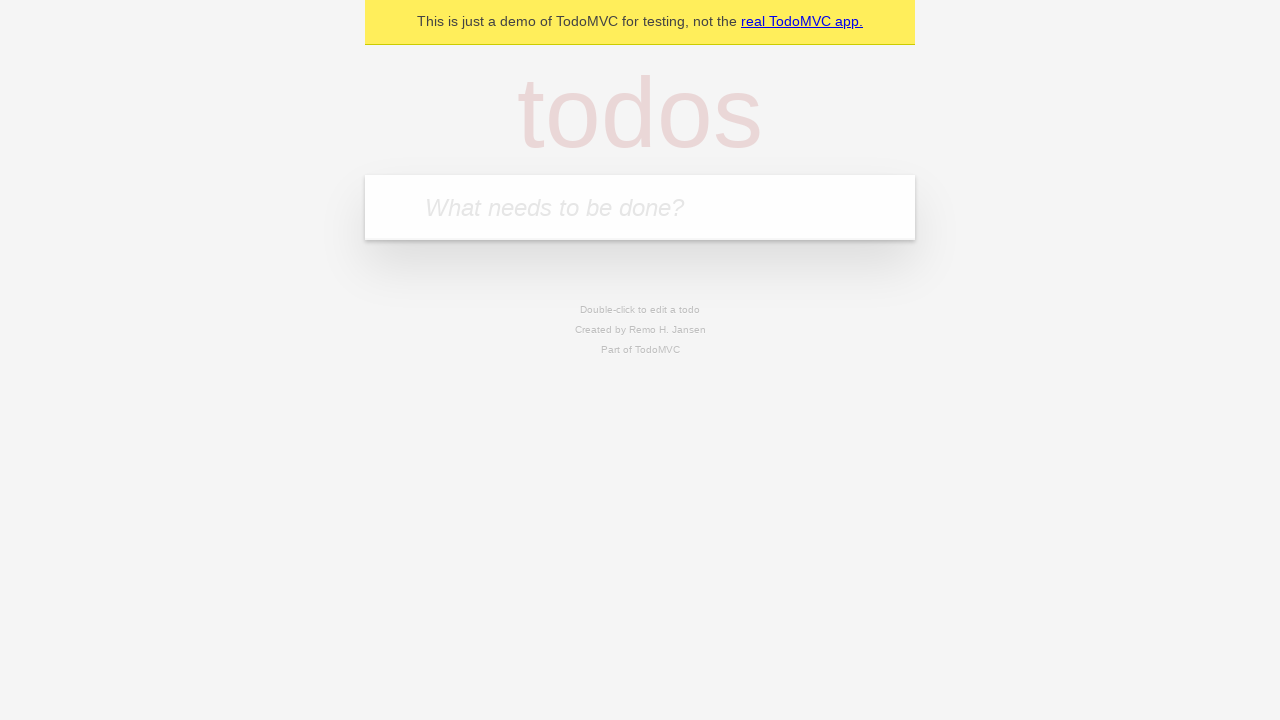

Filled new todo input with 'buy some cheese' on .new-todo
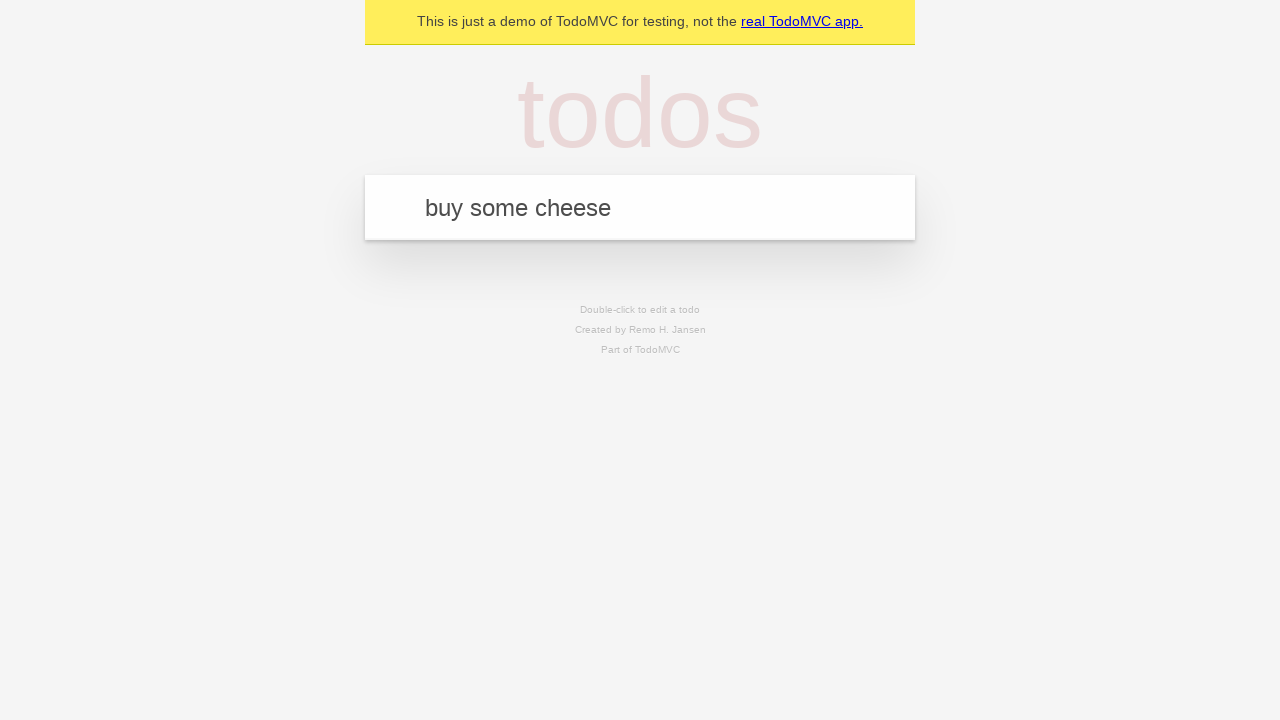

Pressed Enter to add first todo item on .new-todo
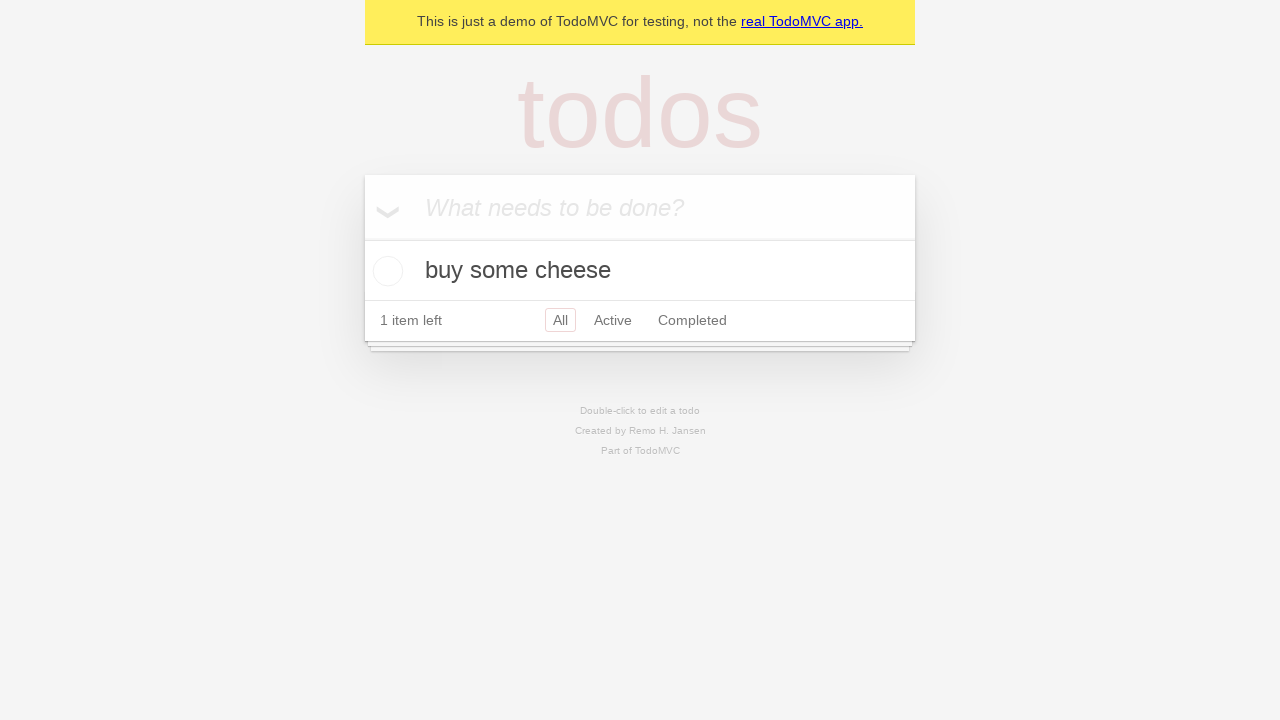

Filled new todo input with 'feed the cat' on .new-todo
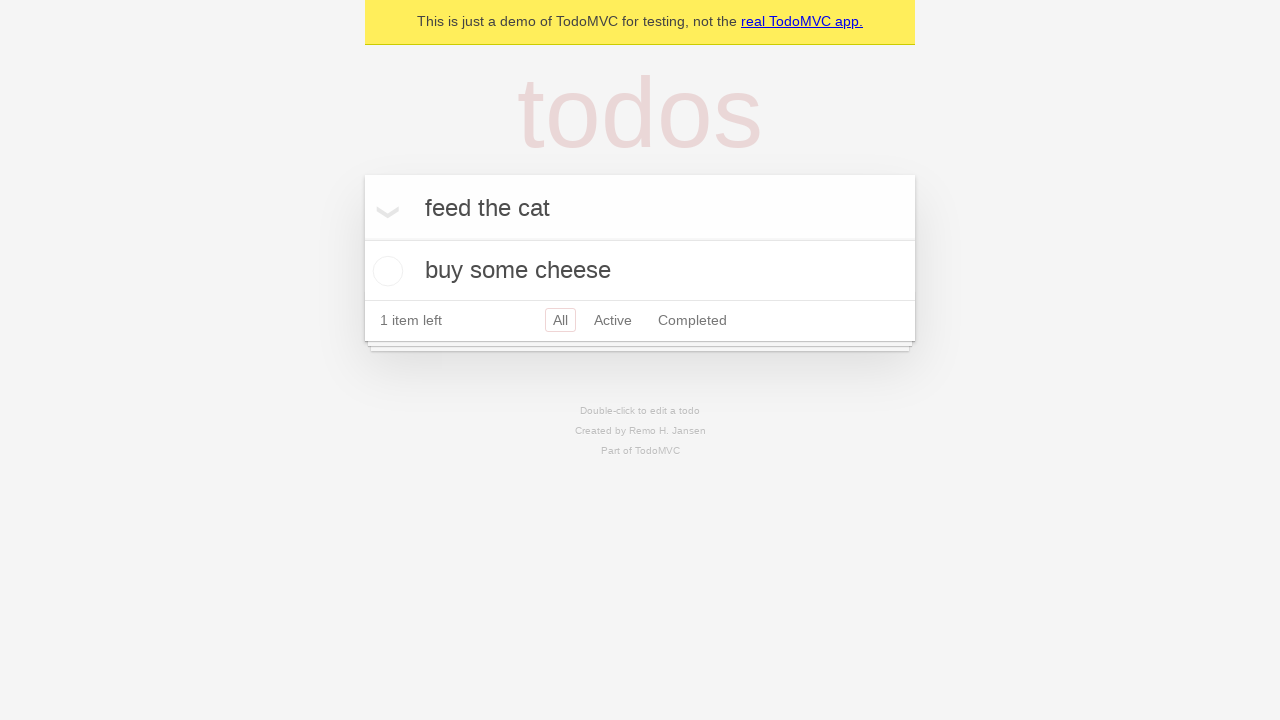

Pressed Enter to add second todo item on .new-todo
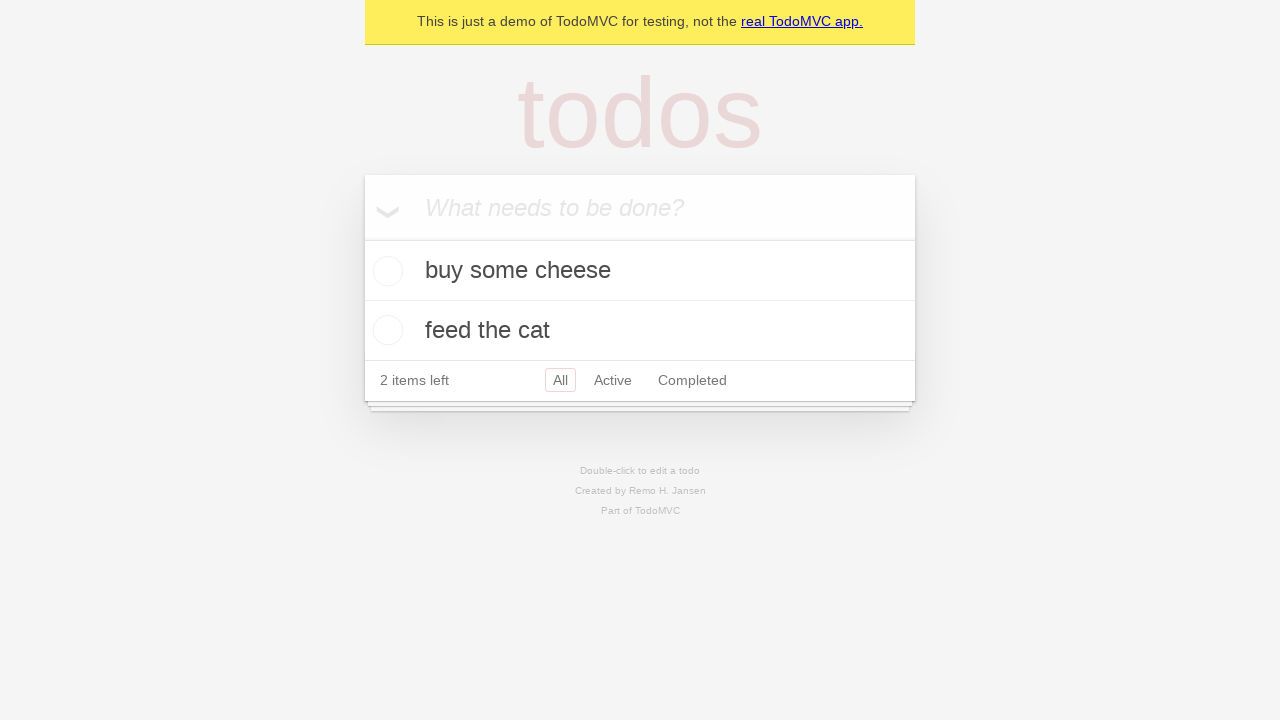

Filled new todo input with 'book a doctors appointment' on .new-todo
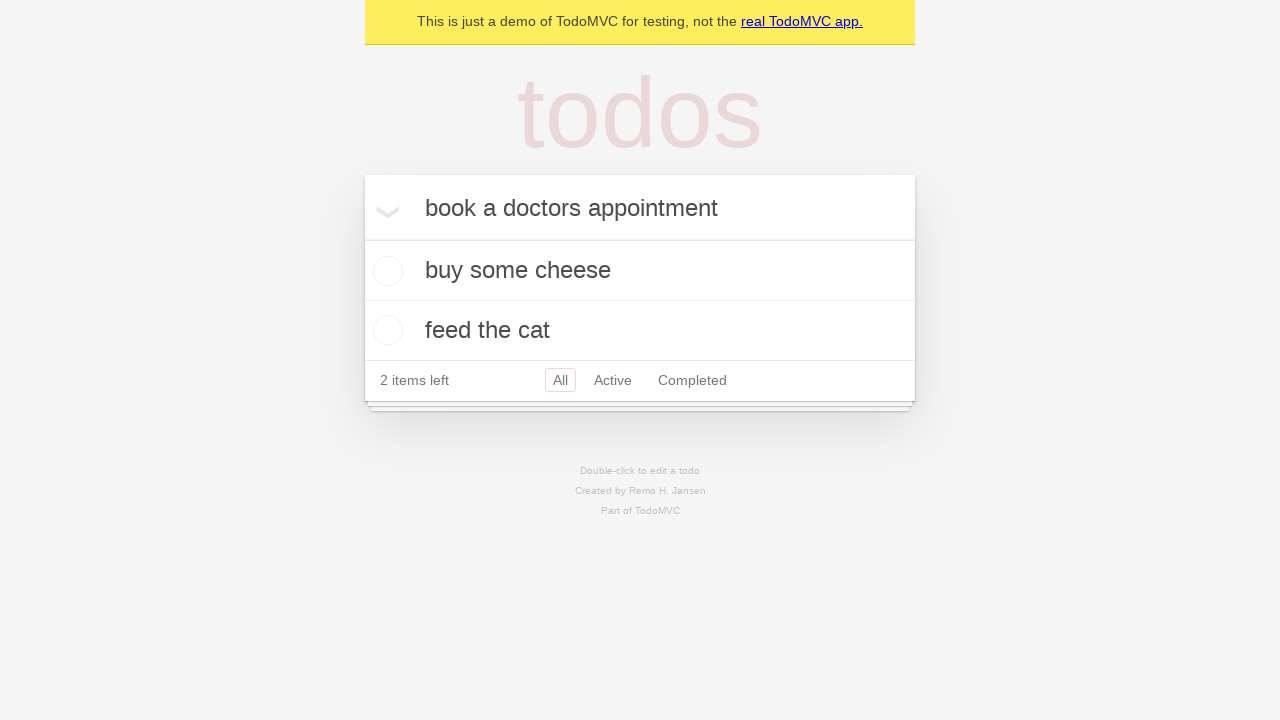

Pressed Enter to add third todo item on .new-todo
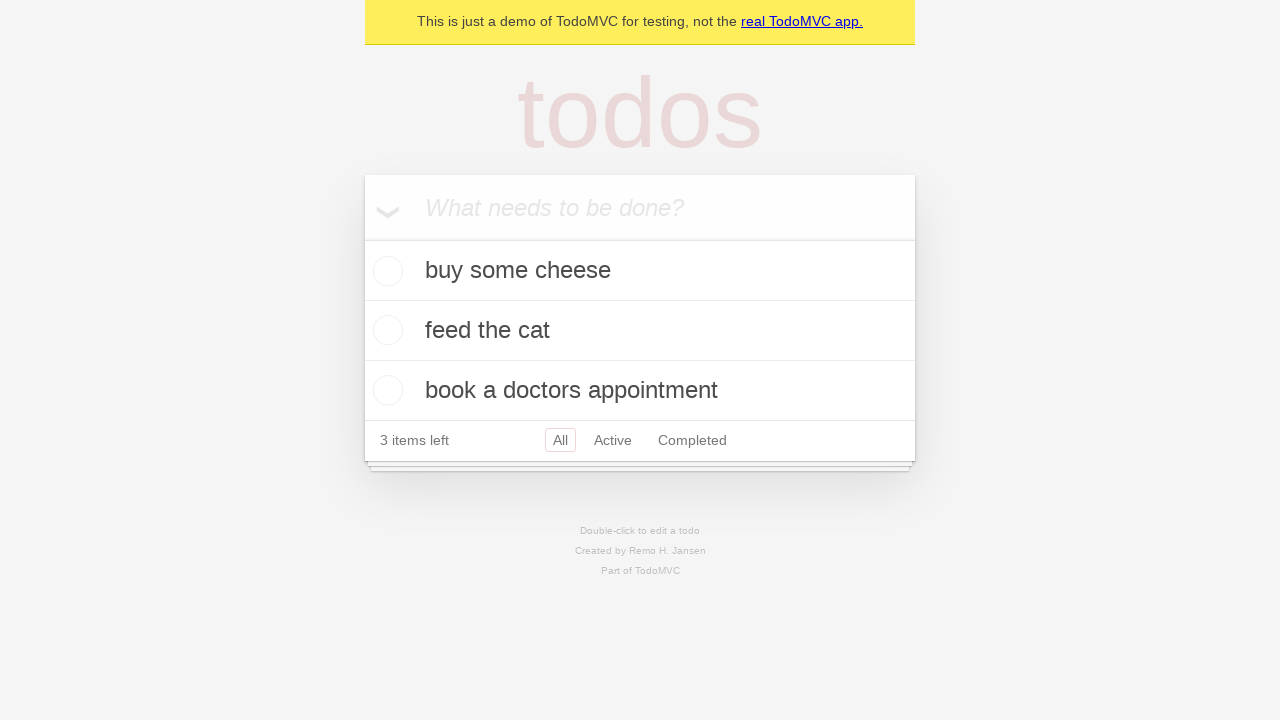

Checked the first todo item as complete at (385, 271) on .todo-list li .toggle >> nth=0
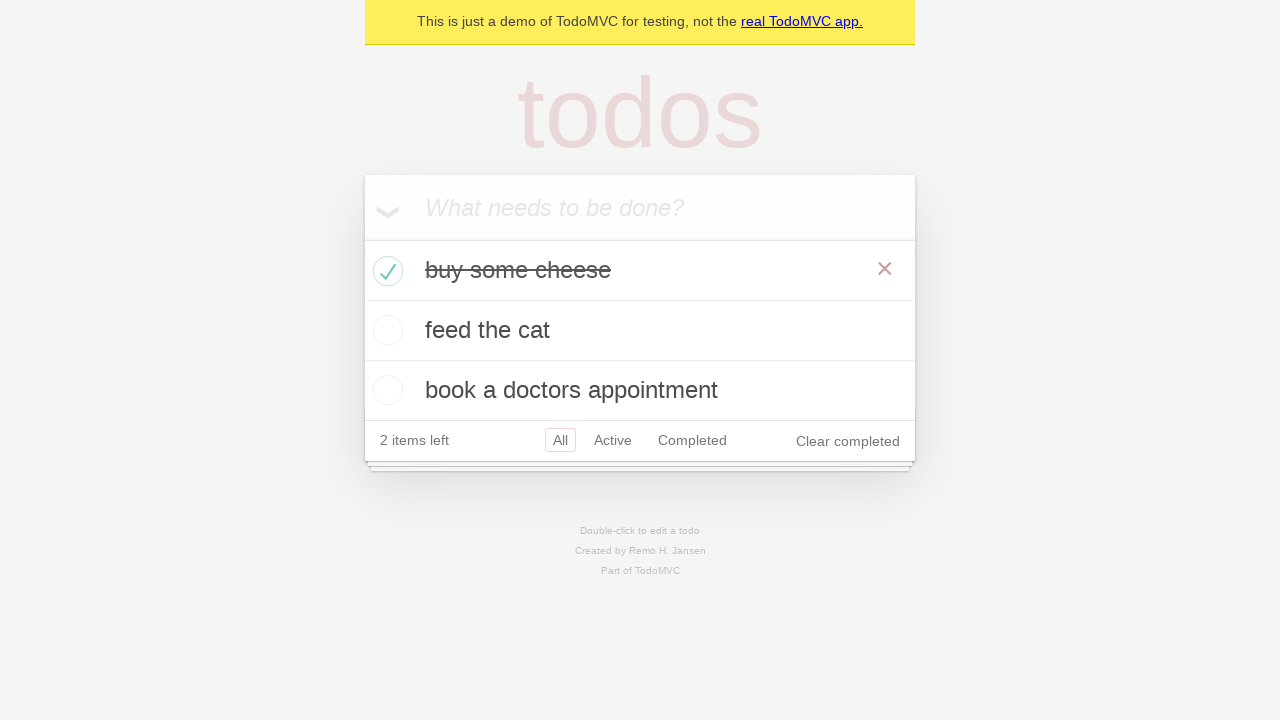

Clear completed button with correct text is now visible
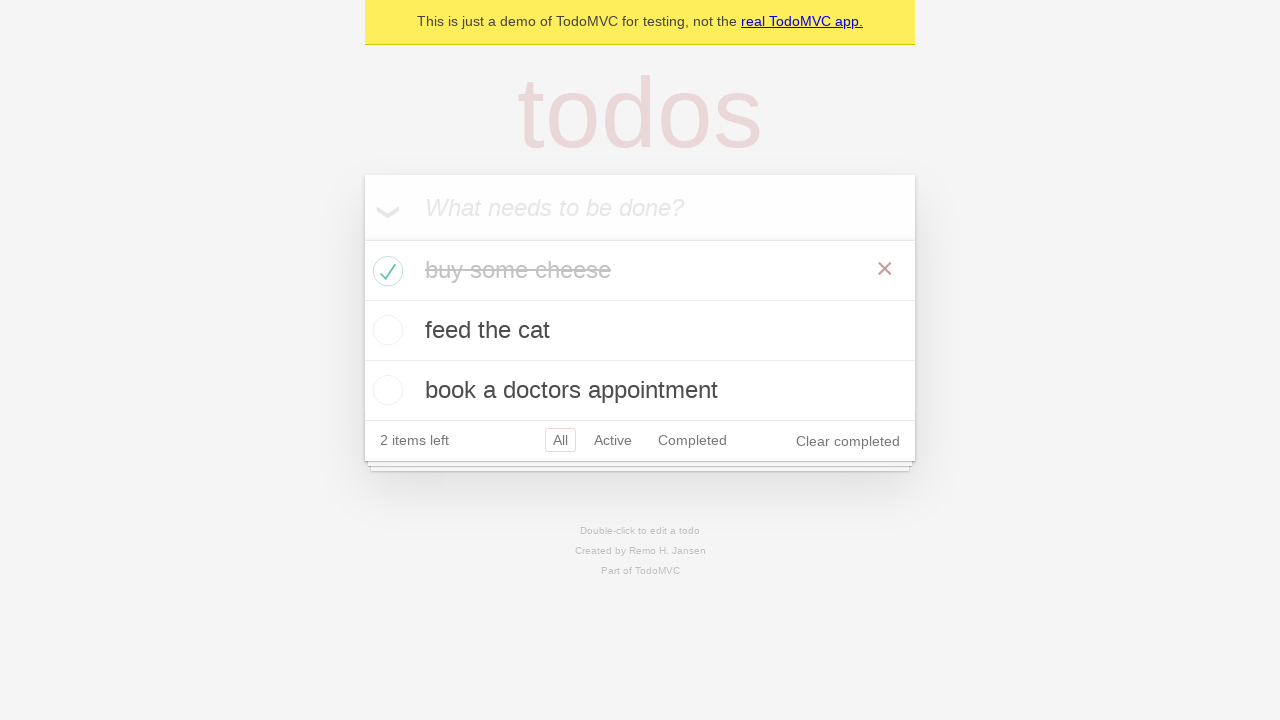

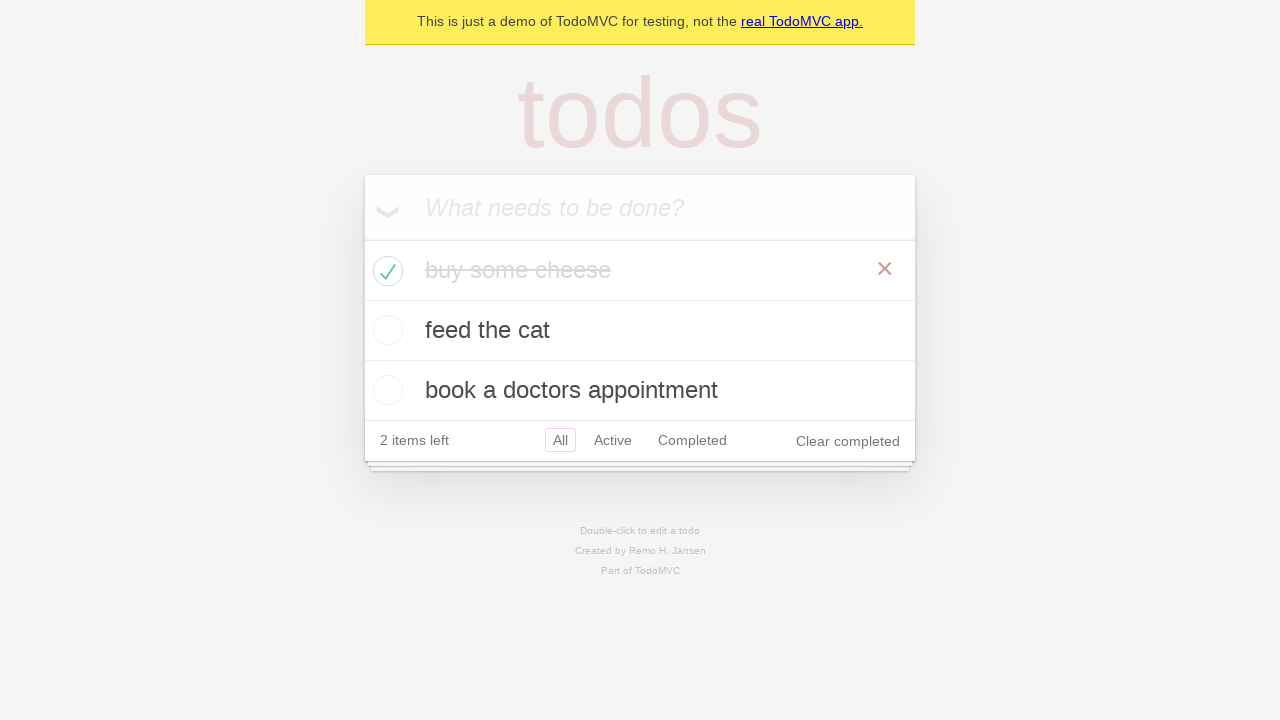